Tests right-click context menu functionality by right-clicking a button, selecting the "Copy" option from the context menu, and accepting the resulting alert dialog

Starting URL: http://swisnl.github.io/jQuery-contextMenu/demo.html

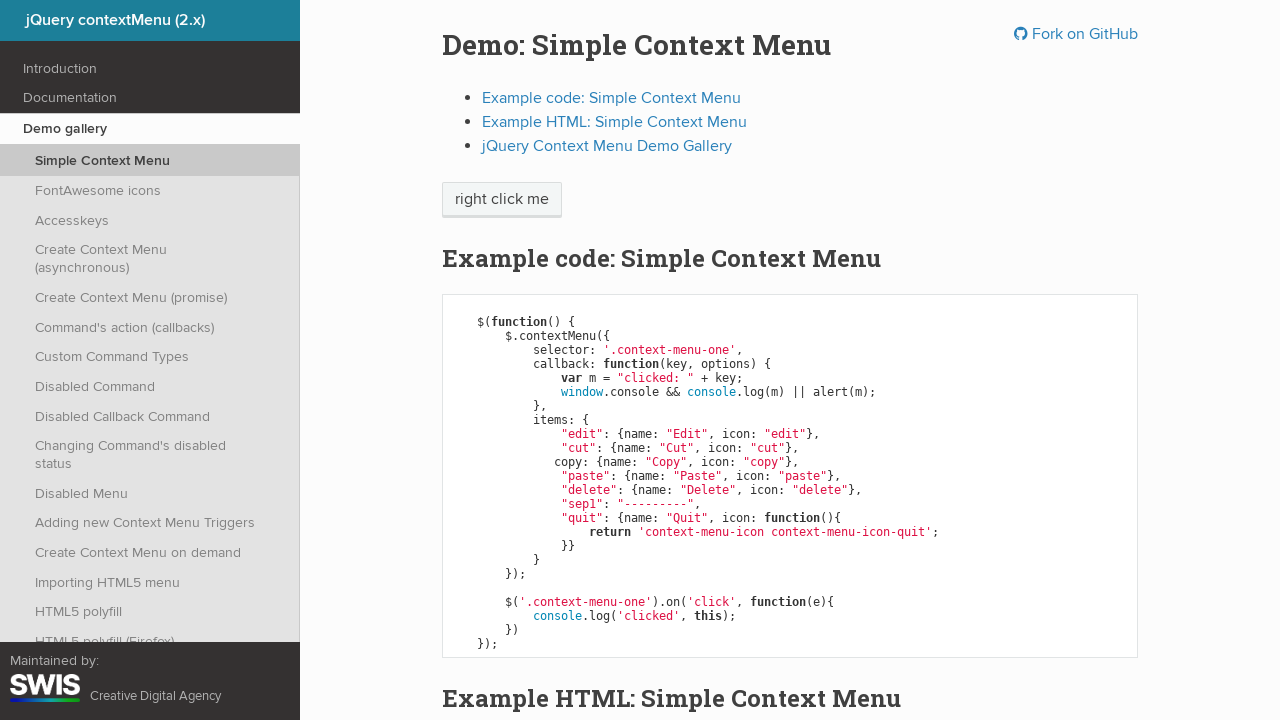

Right-clicked on context menu button at (502, 200) on span.context-menu-one.btn.btn-neutral
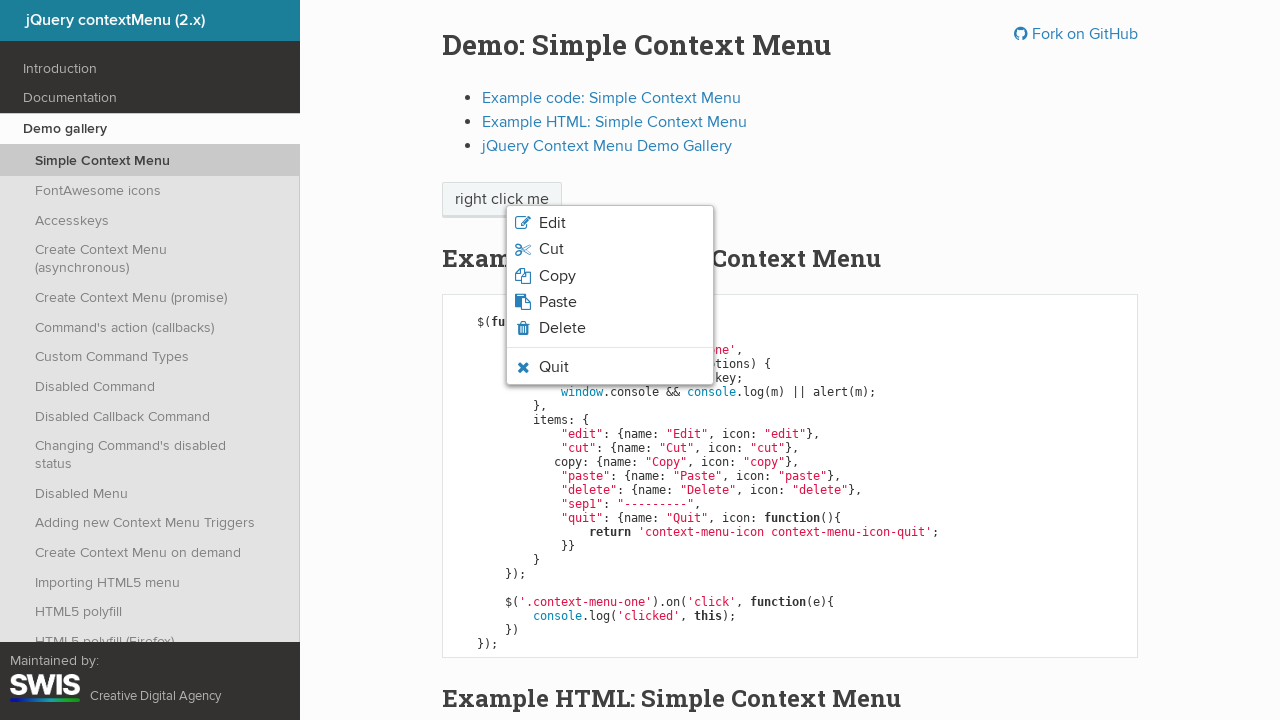

Clicked 'Copy' option from context menu at (557, 276) on xpath=//span[normalize-space()='Copy']
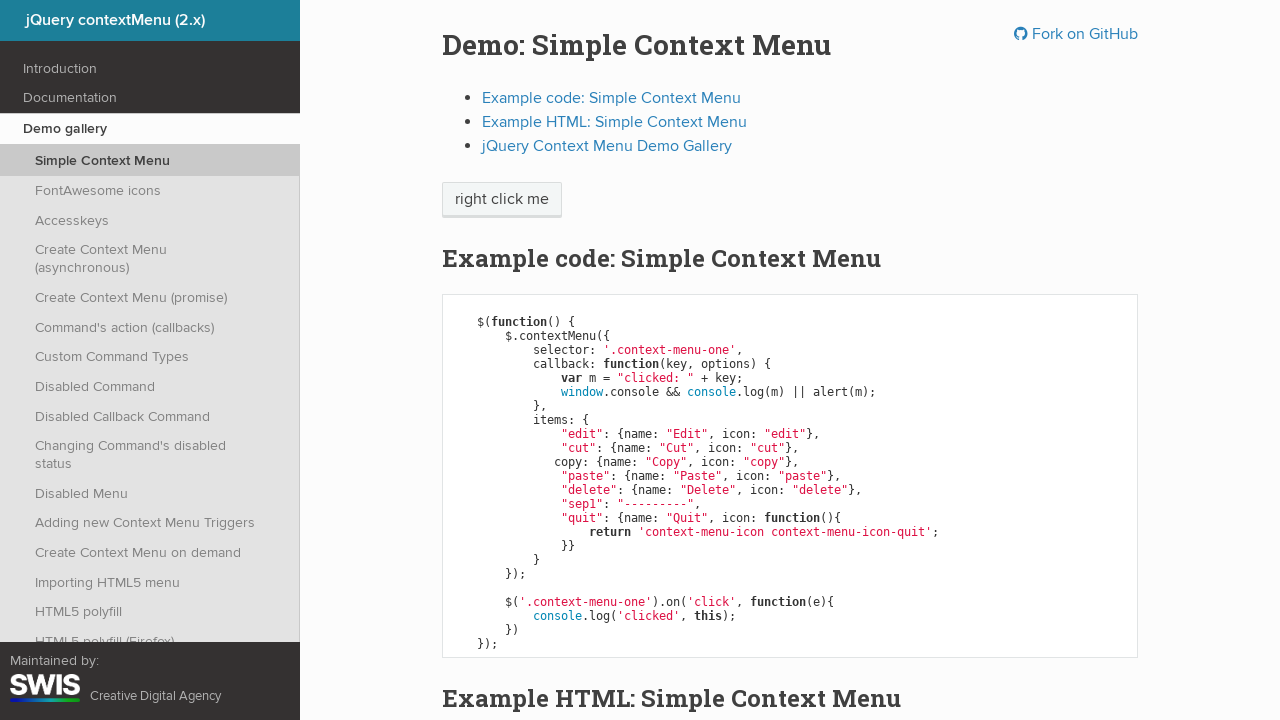

Set up dialog handler to accept alerts
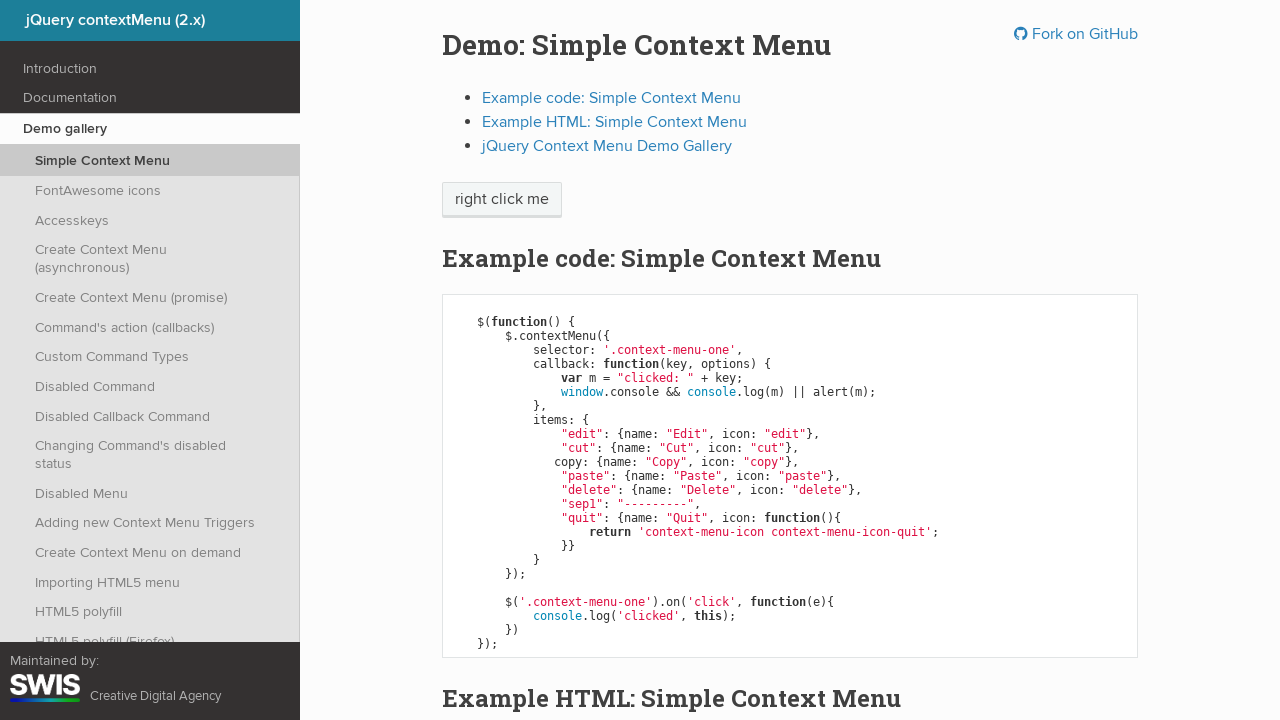

Alert dialog was accepted and dismissed
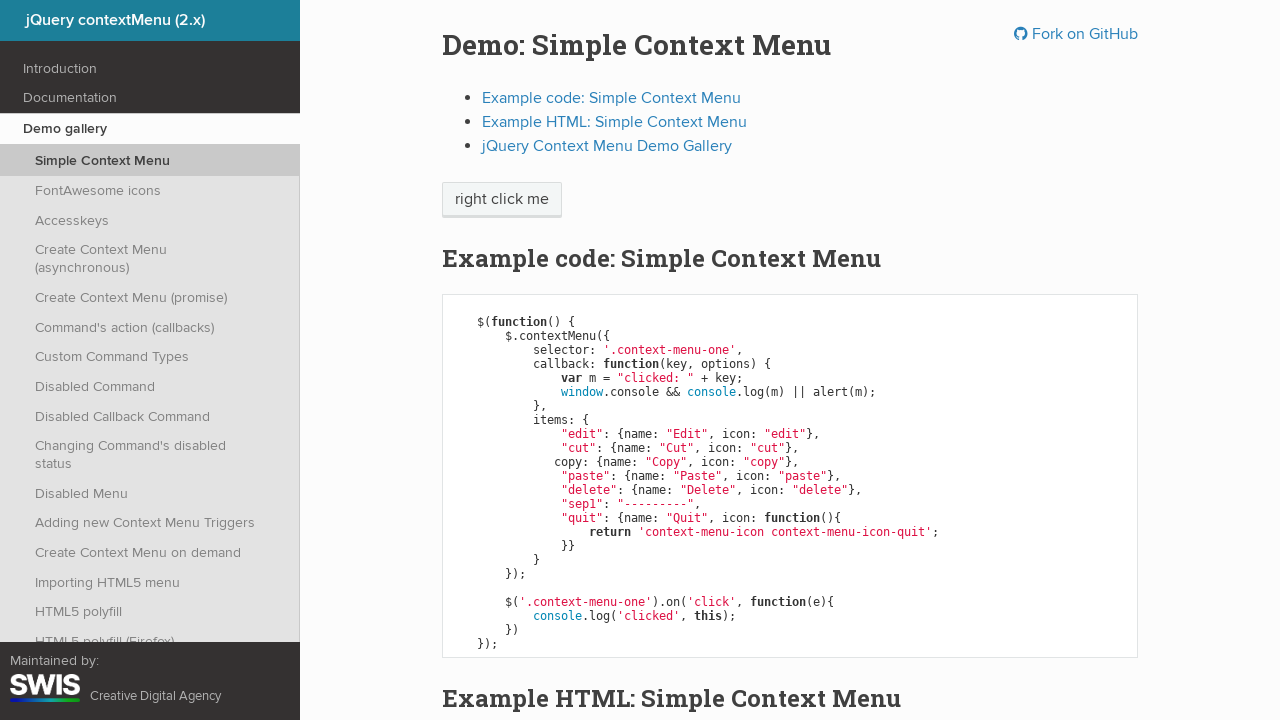

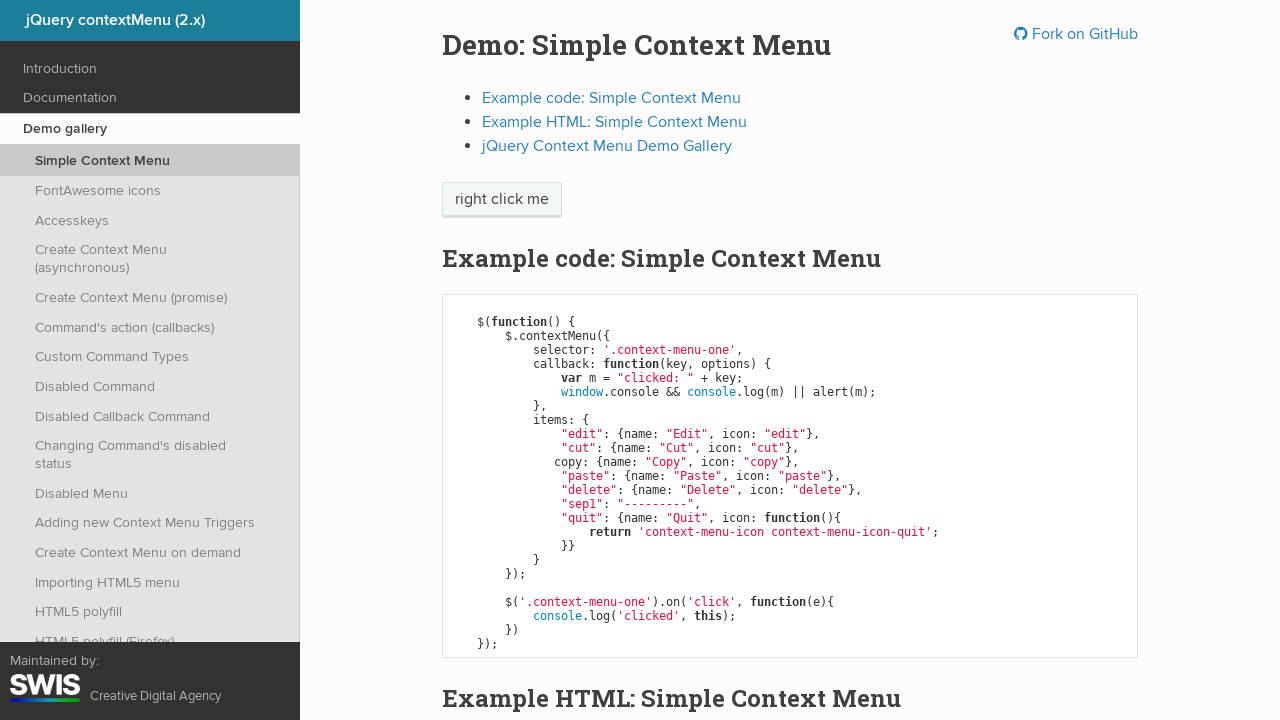